Tests drag and drop functionality by switching to an iframe, then dragging an image from a gallery and dropping it into a trash container

Starting URL: https://www.globalsqa.com/demo-site/draganddrop/

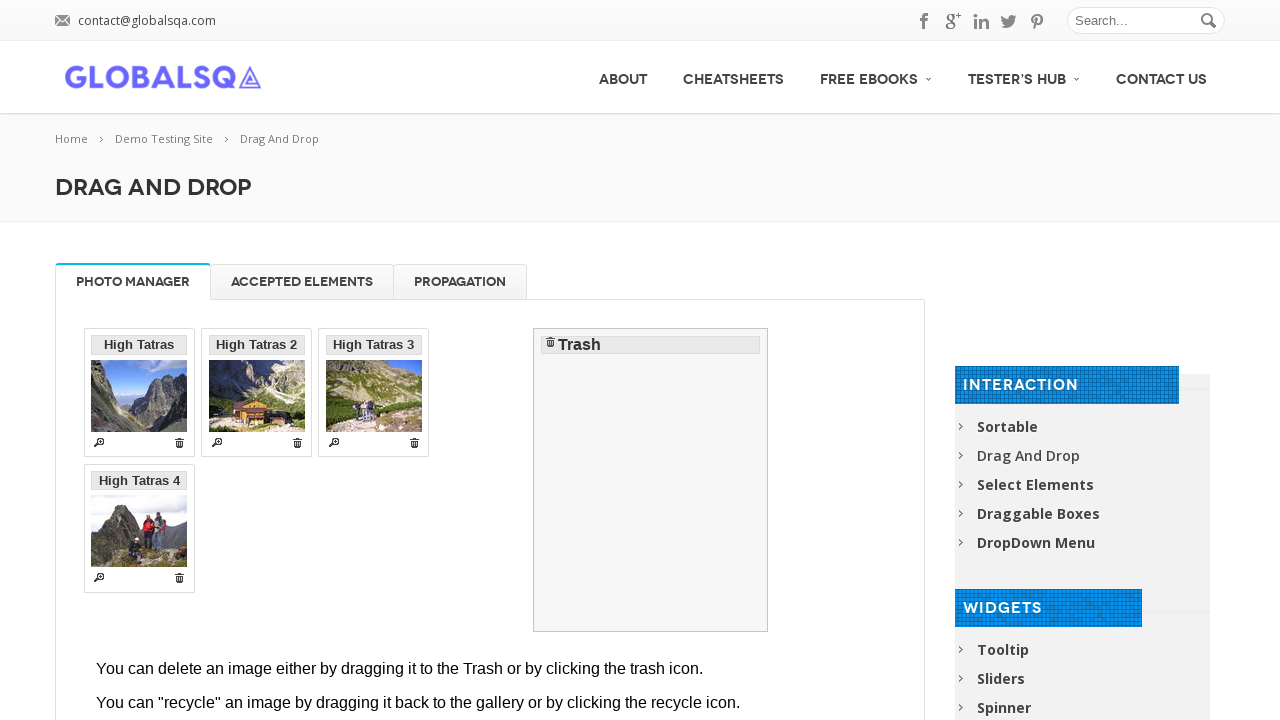

Located Photo Manager iframe
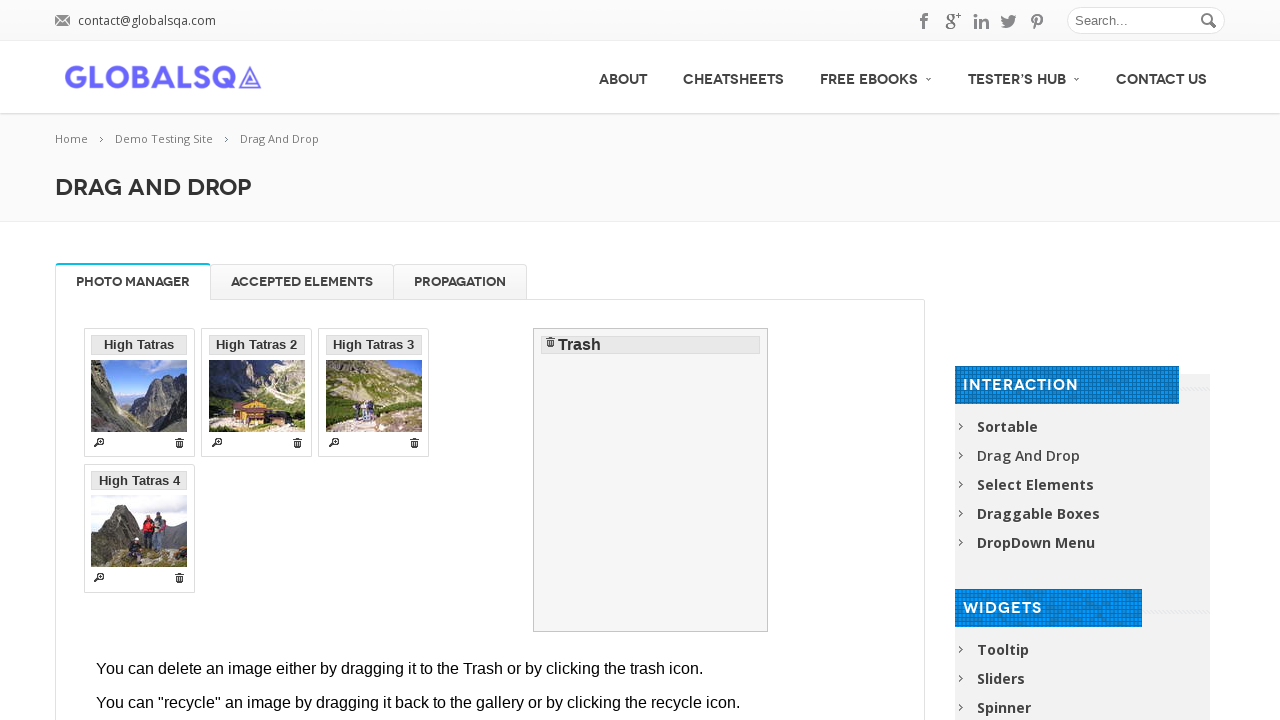

Located first image in gallery
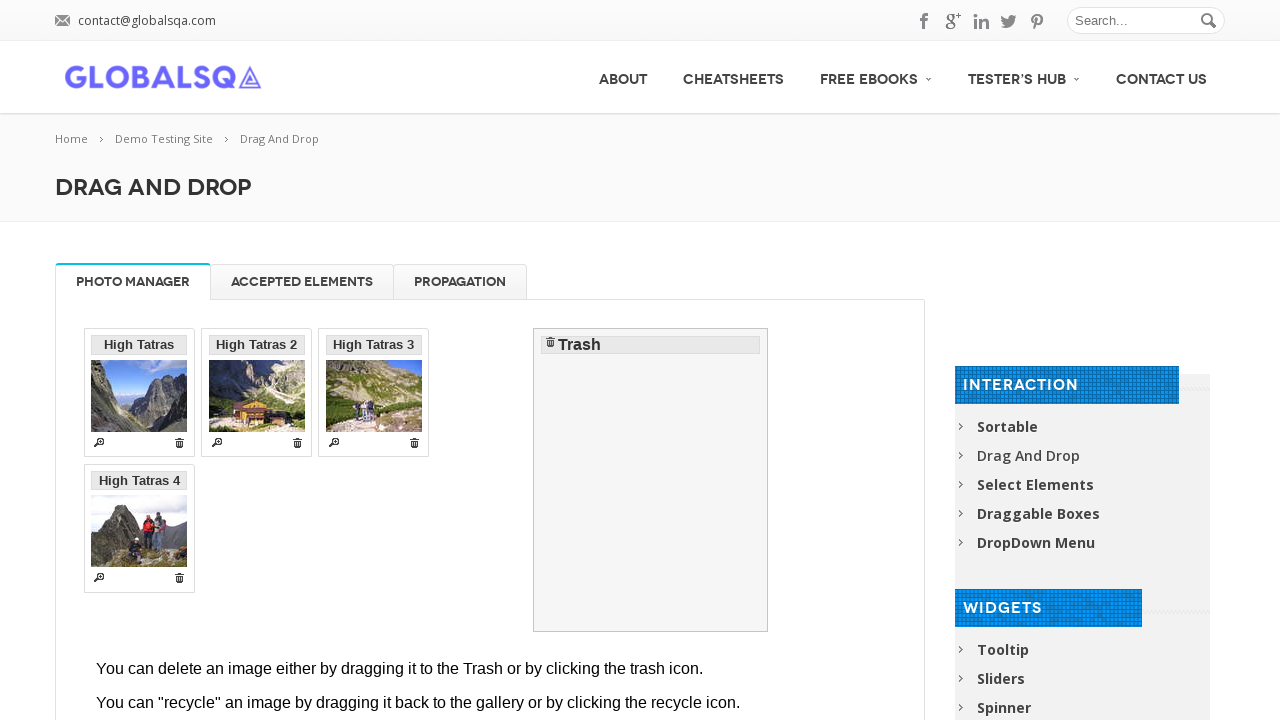

Located trash container
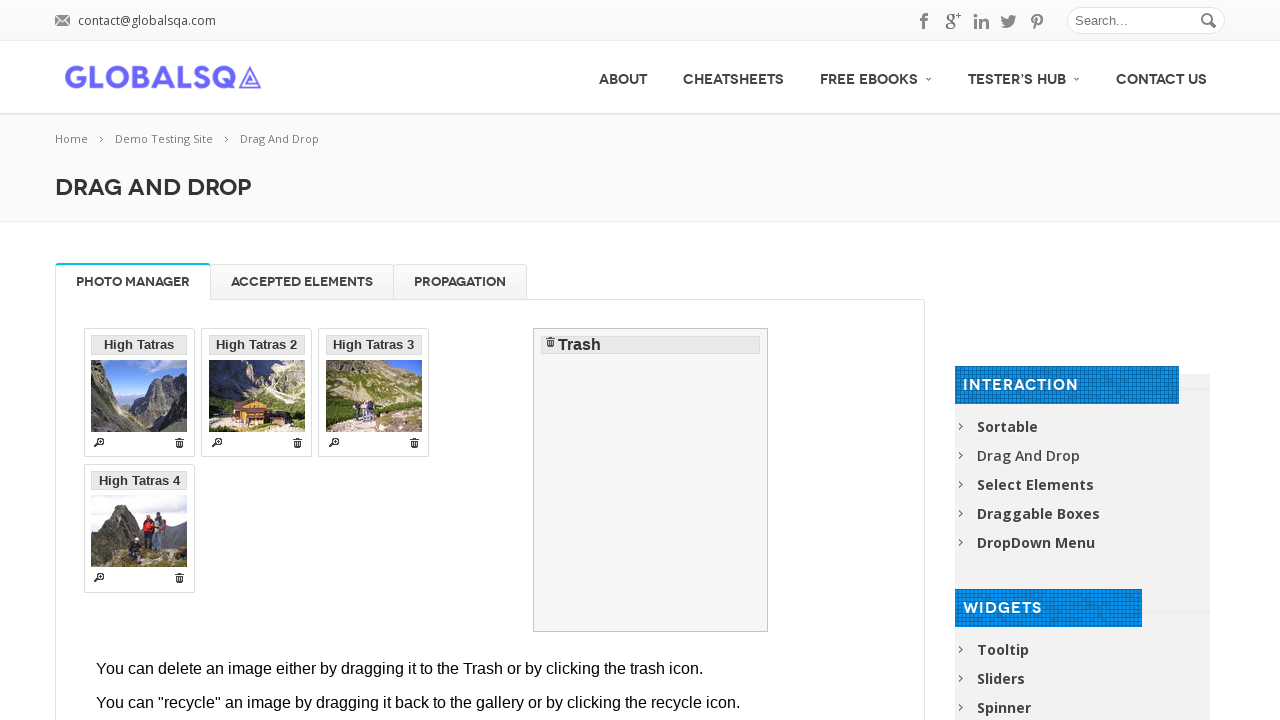

Dragged first image from gallery to trash container at (651, 480)
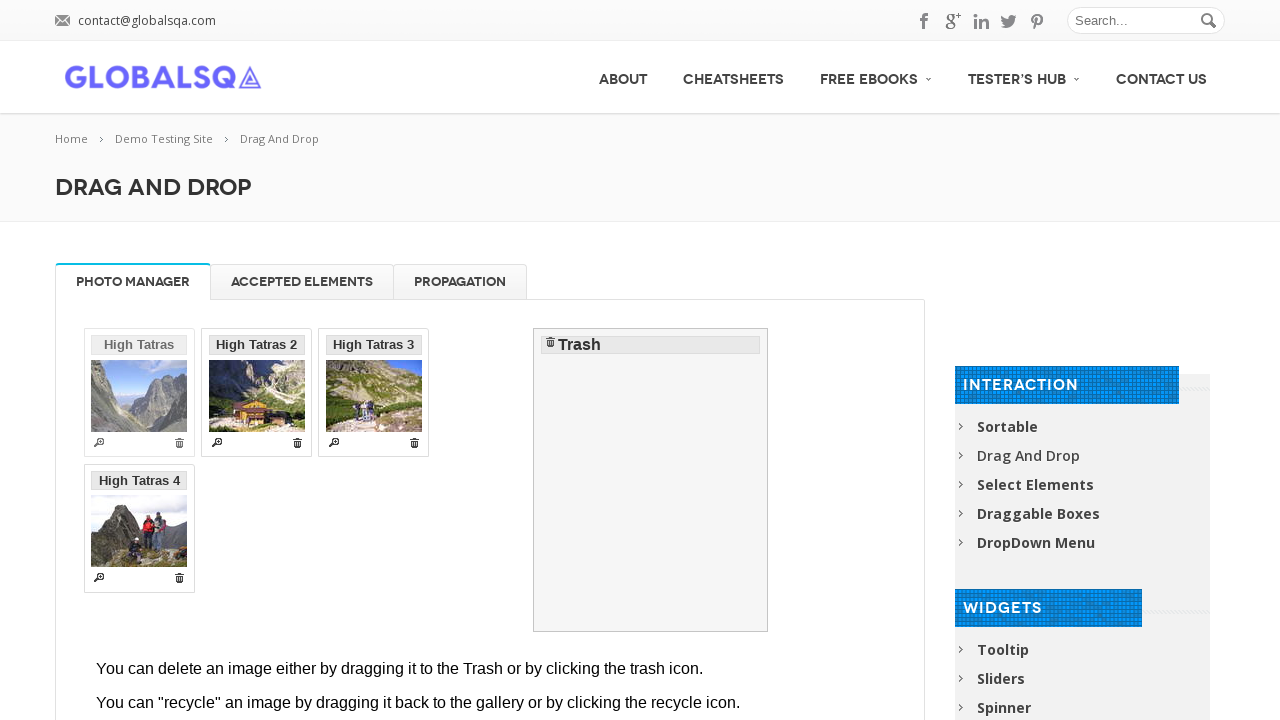

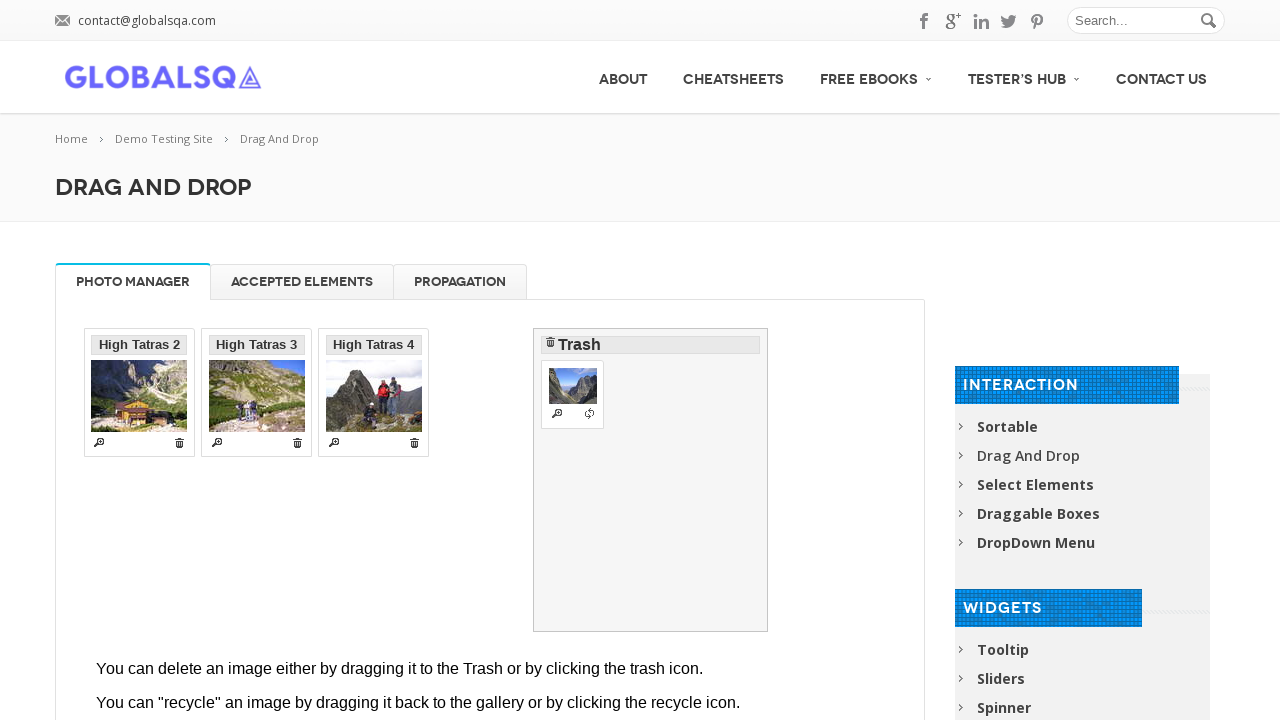